Tests mouse hover navigation through a multi-level dropdown menu by hovering over main items and sub-items, then clicking on a nested menu option

Starting URL: https://demoqa.com/menu

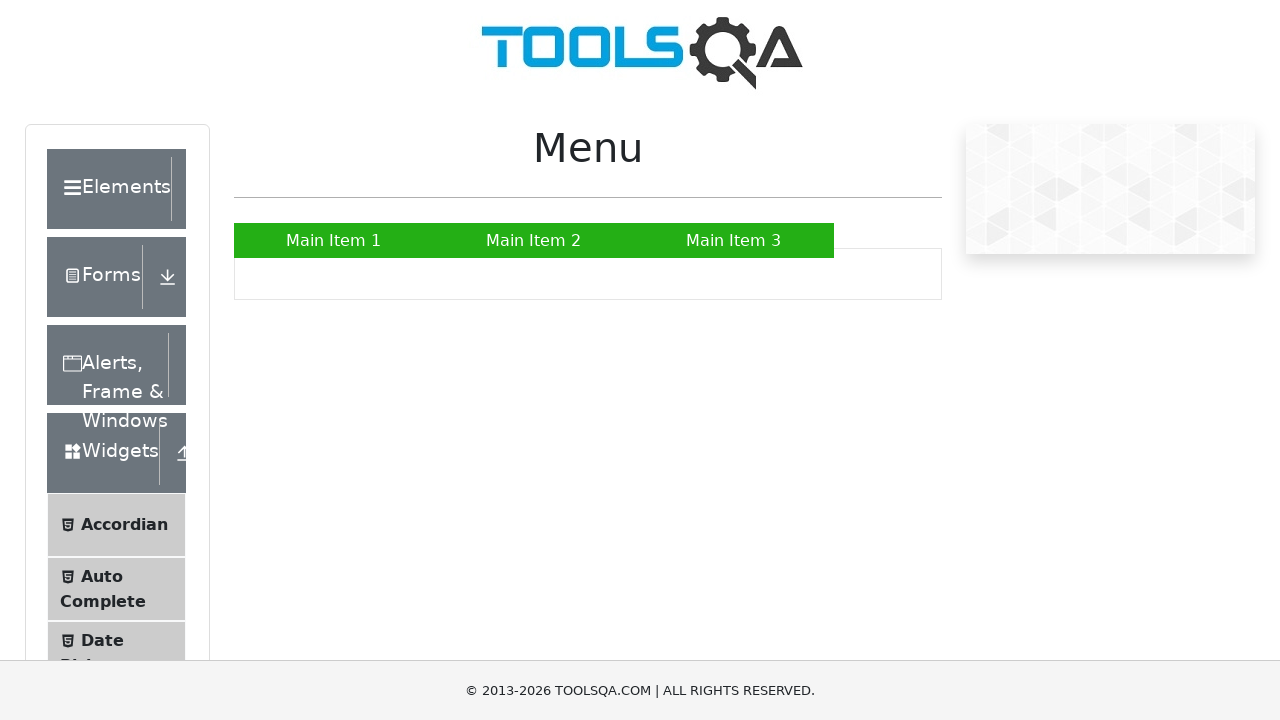

Hovered over Main Item 2 to reveal submenu at (534, 240) on xpath=//a[contains(text(),'Main Item 2')]
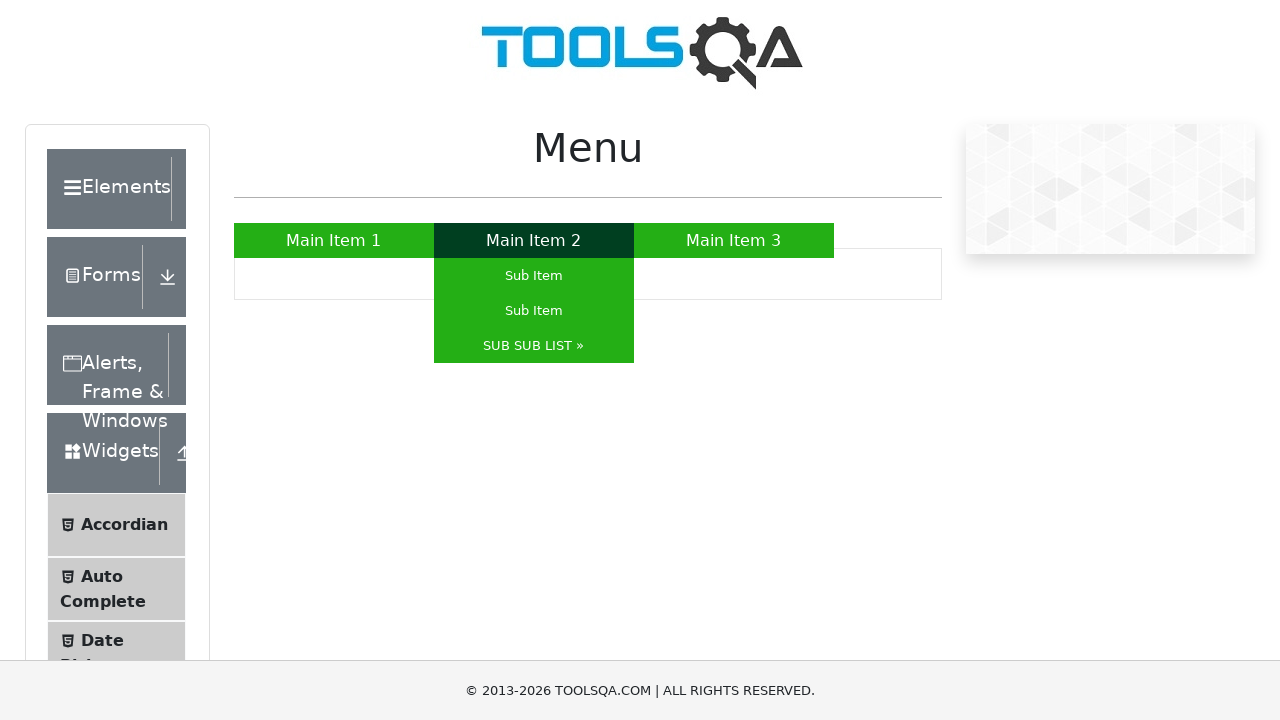

Hovered over SUB SUB LIST to reveal nested submenu at (534, 346) on xpath=//a[contains(text(),'SUB SUB LIST')]
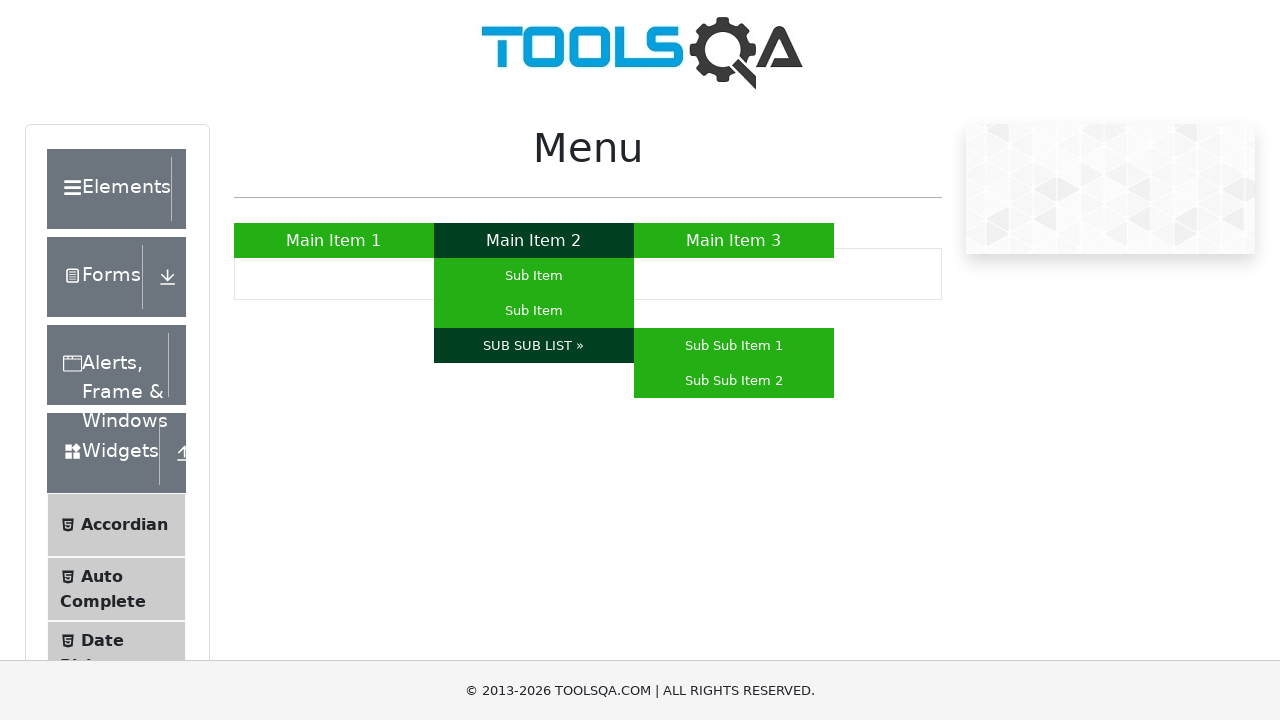

Clicked on Sub Sub Item 2 in the nested menu at (734, 380) on xpath=//a[contains(text(),'Sub Sub Item 2')]
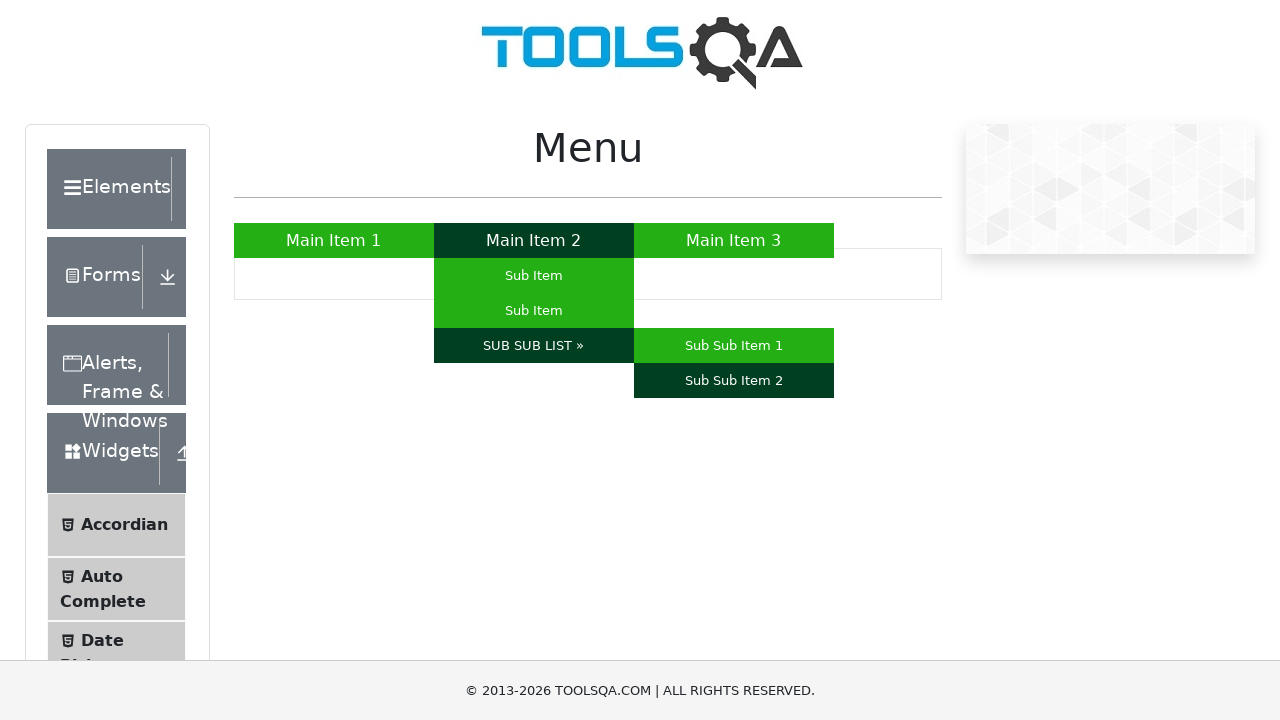

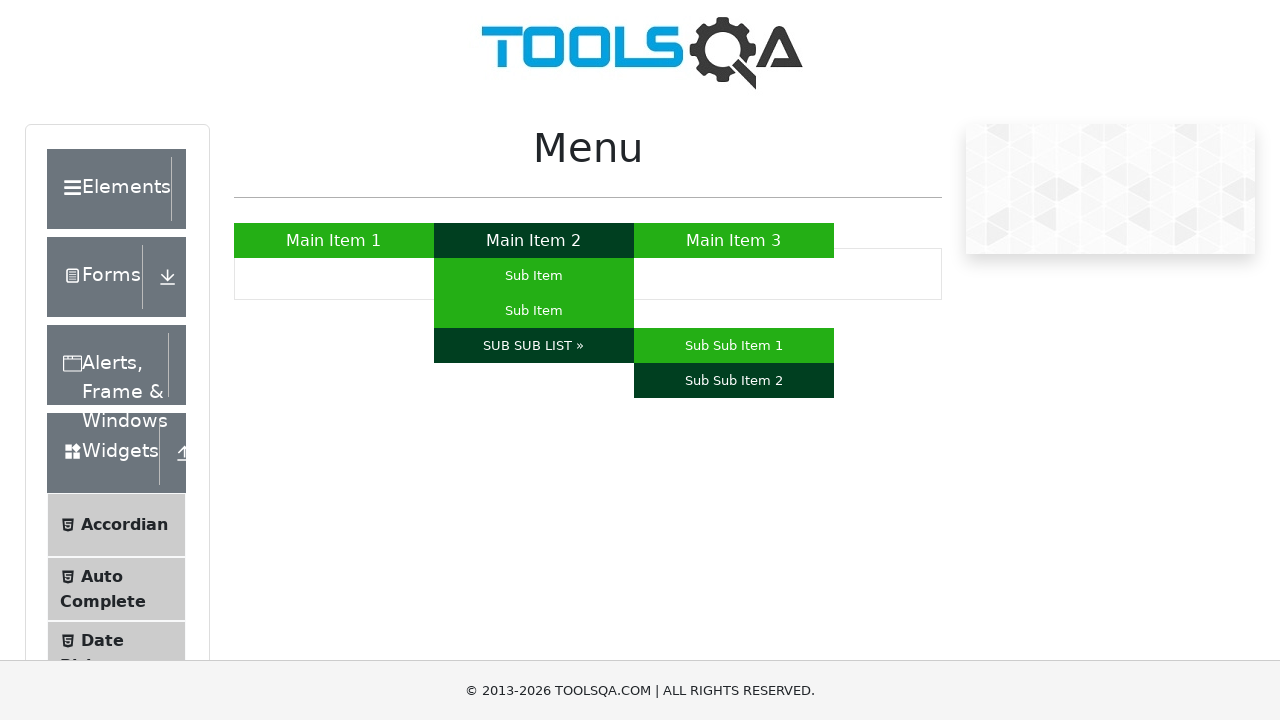